Solves a math captcha by reading two numbers, calculating their sum, selecting the sum from a dropdown, and submitting the form

Starting URL: http://suninjuly.github.io/selects1.html

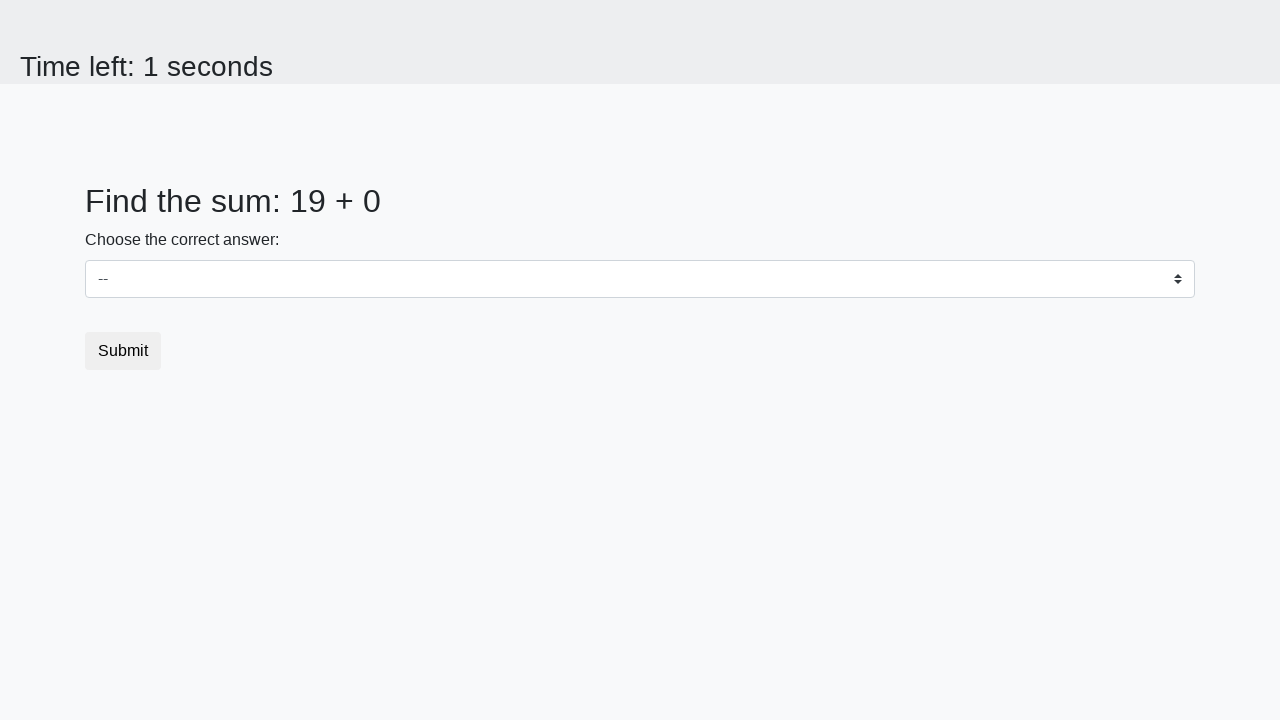

Retrieved first number from #num1 element
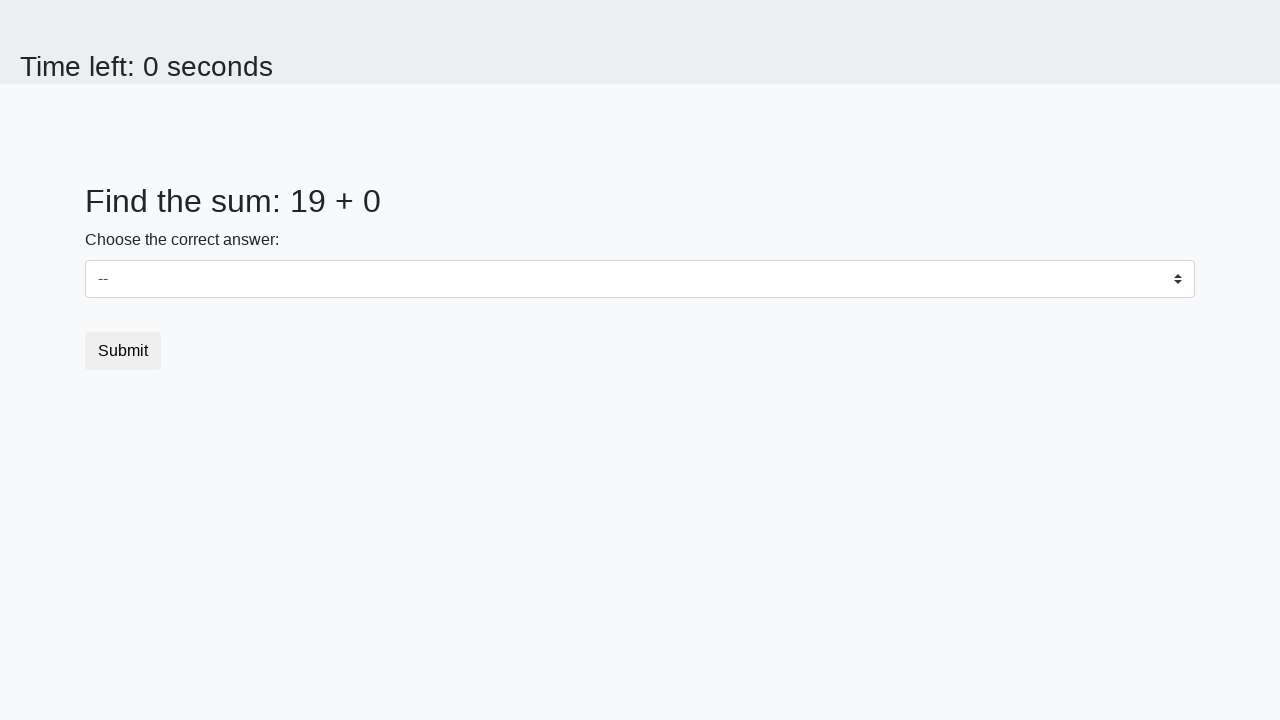

Retrieved second number from #num2 element
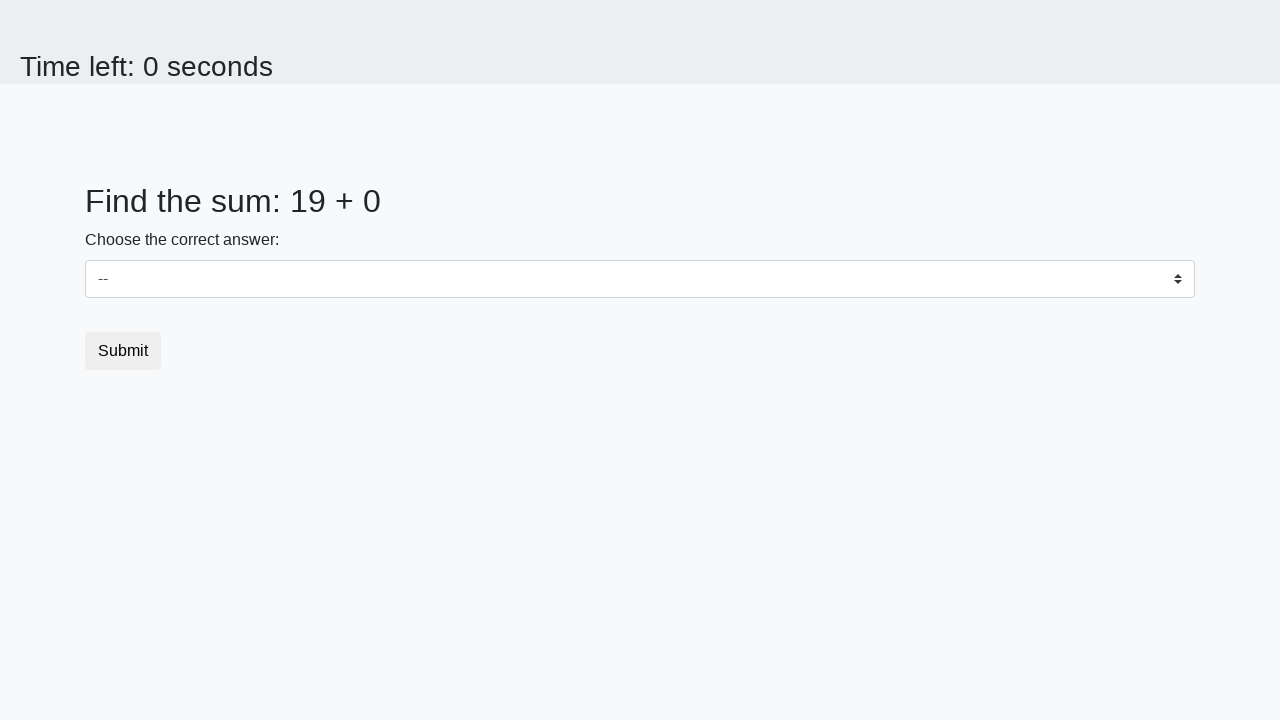

Calculated sum: 19 + 0 = 19
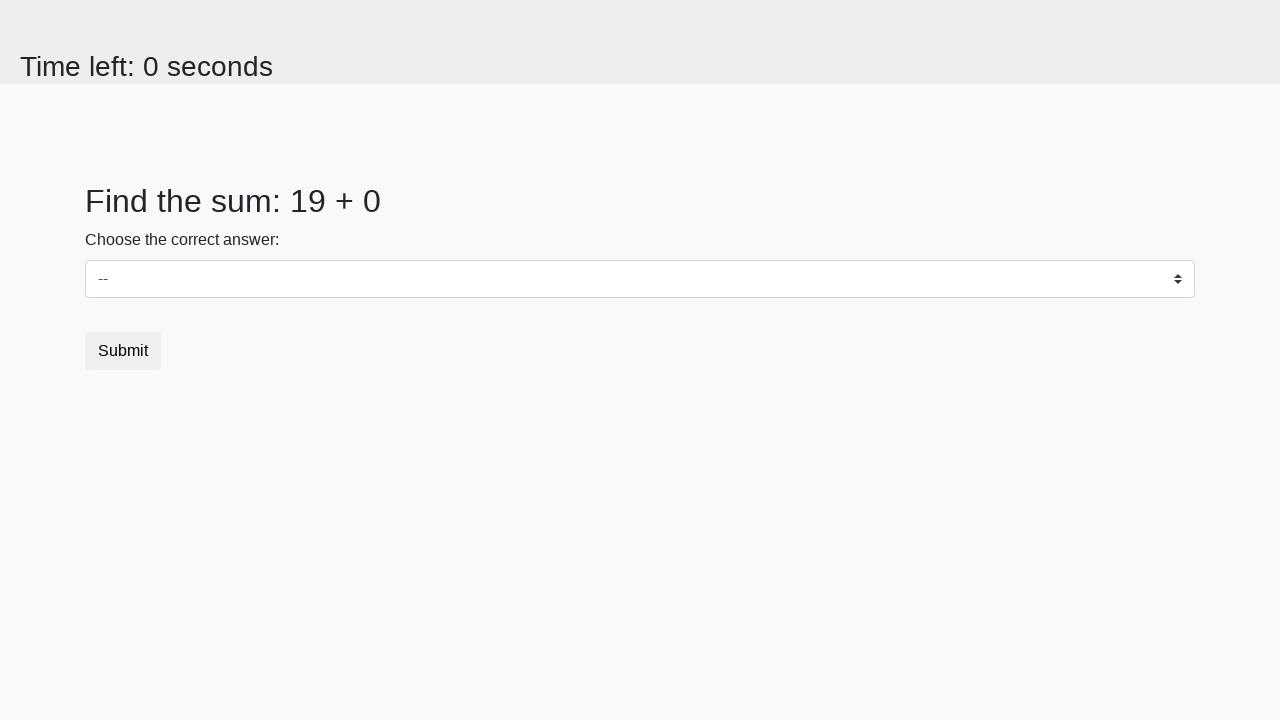

Selected 19 from dropdown menu on #dropdown
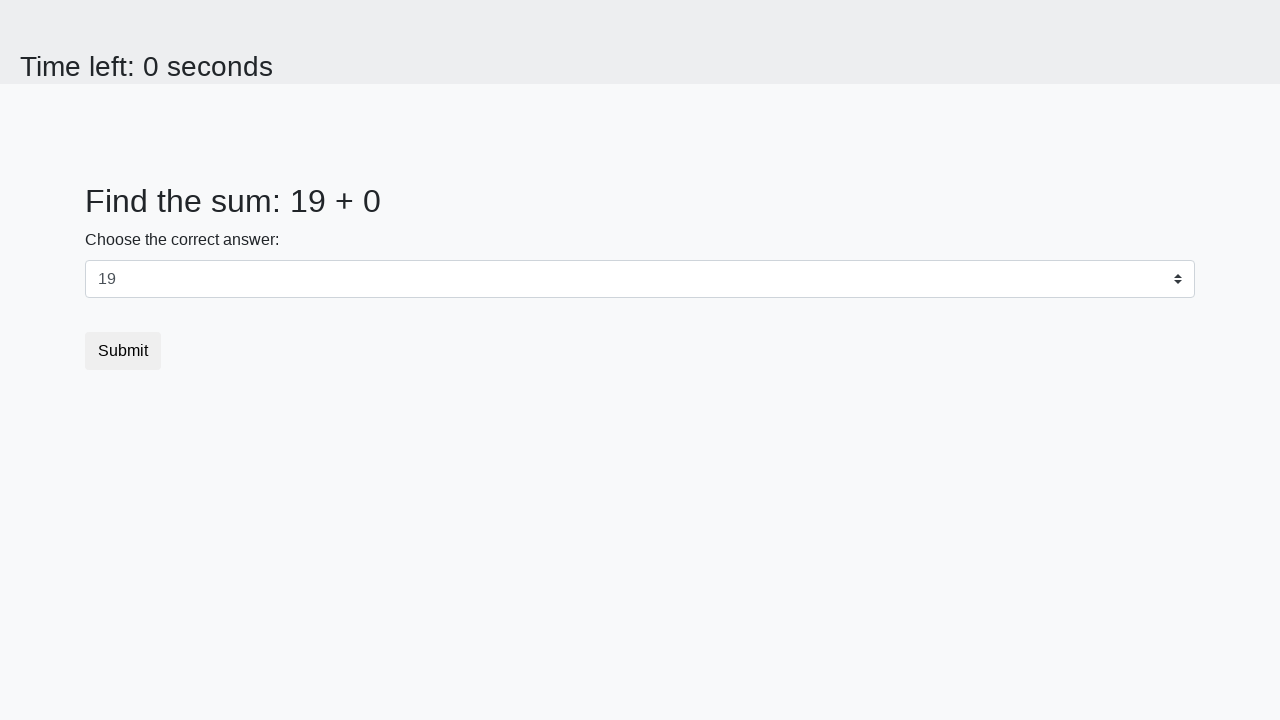

Clicked submit button to complete the form at (123, 351) on button.btn
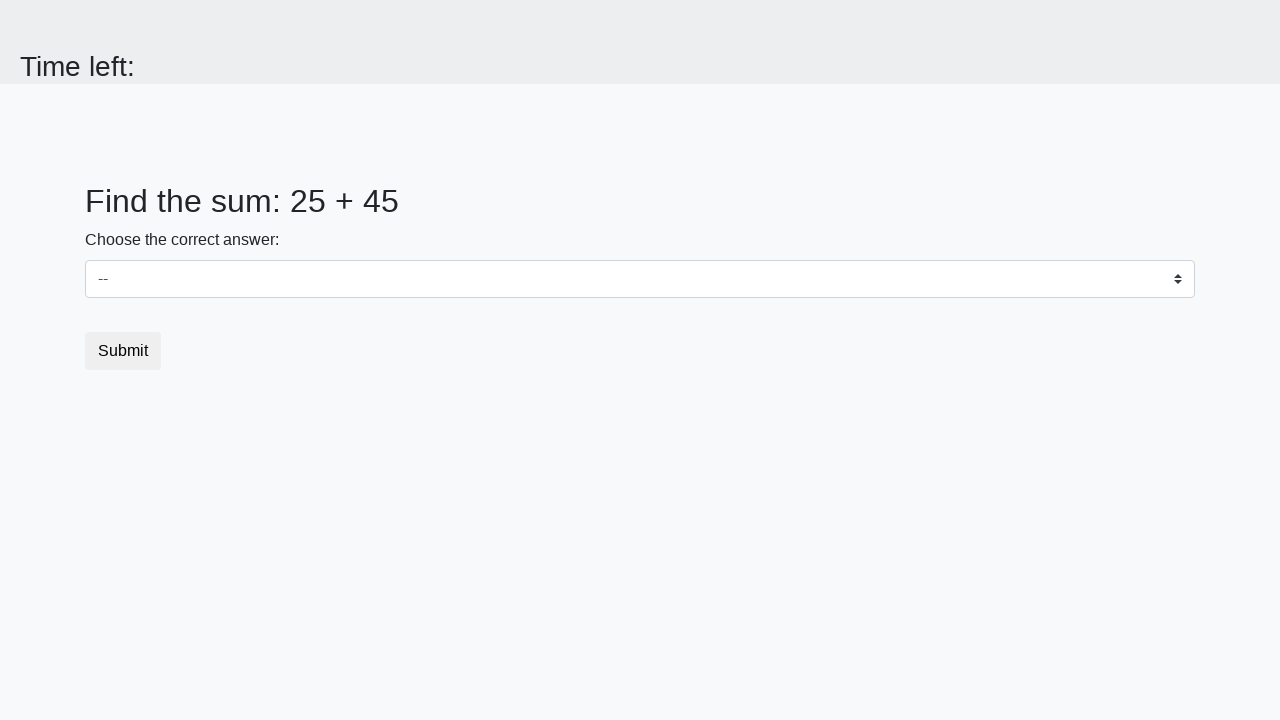

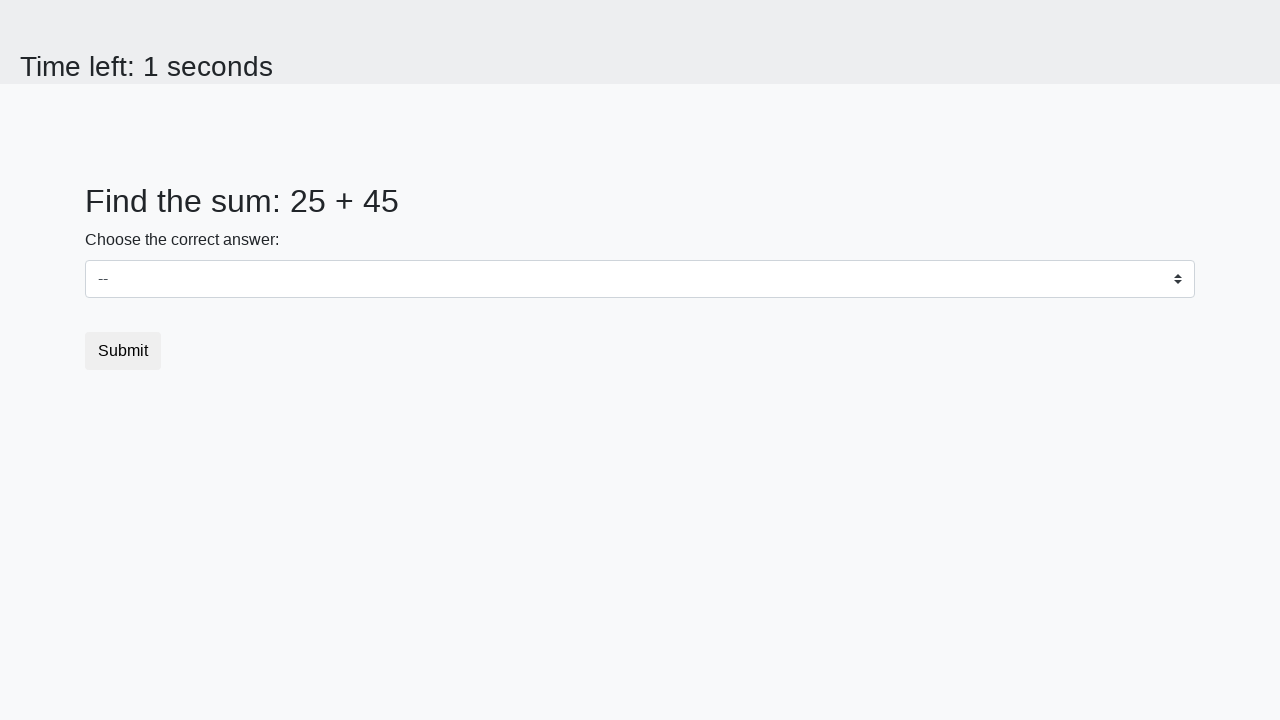